Tests that edits are saved on blur by double-clicking a todo, editing it, and triggering blur

Starting URL: https://demo.playwright.dev/todomvc

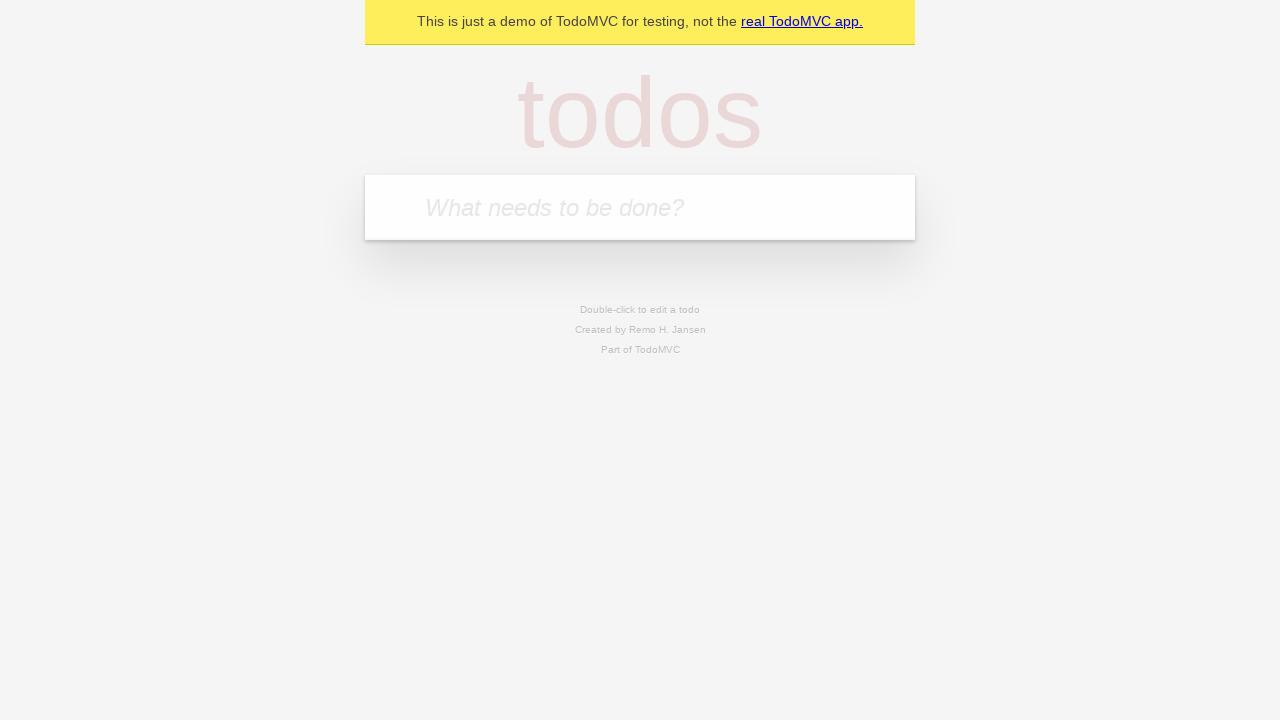

Filled new todo field with 'buy some cheese' on internal:attr=[placeholder="What needs to be done?"i]
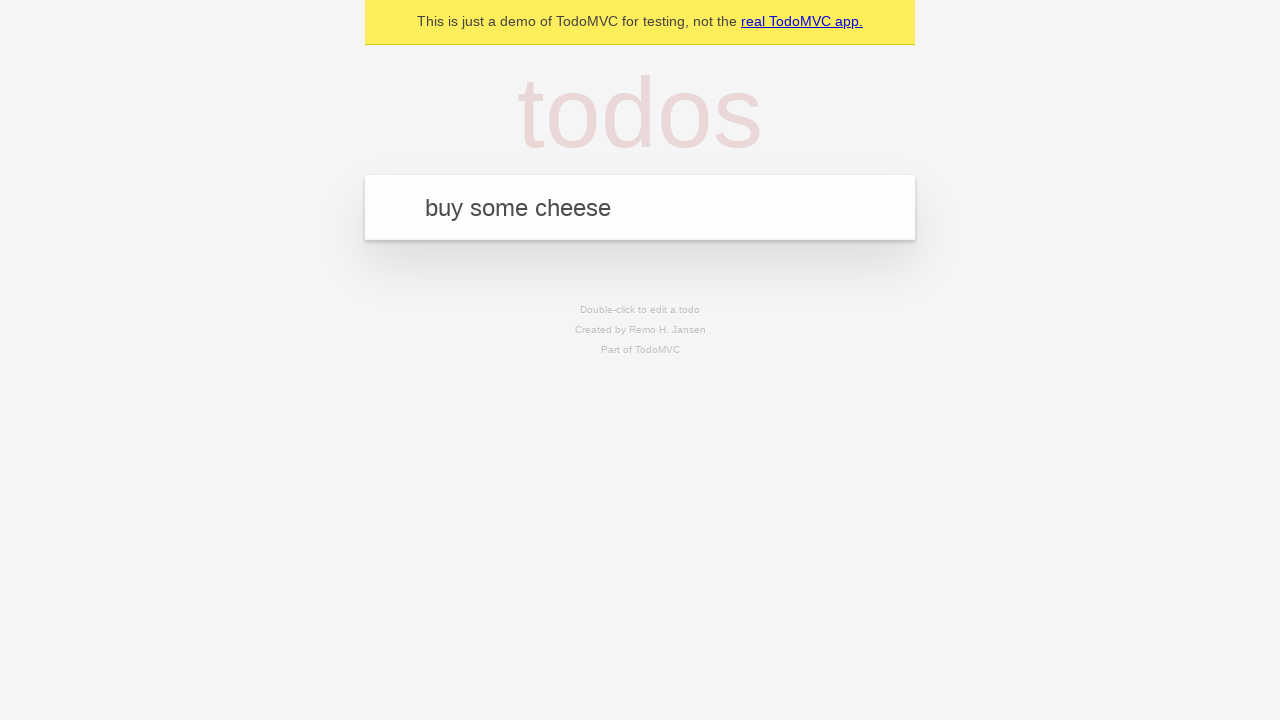

Pressed Enter to create first todo on internal:attr=[placeholder="What needs to be done?"i]
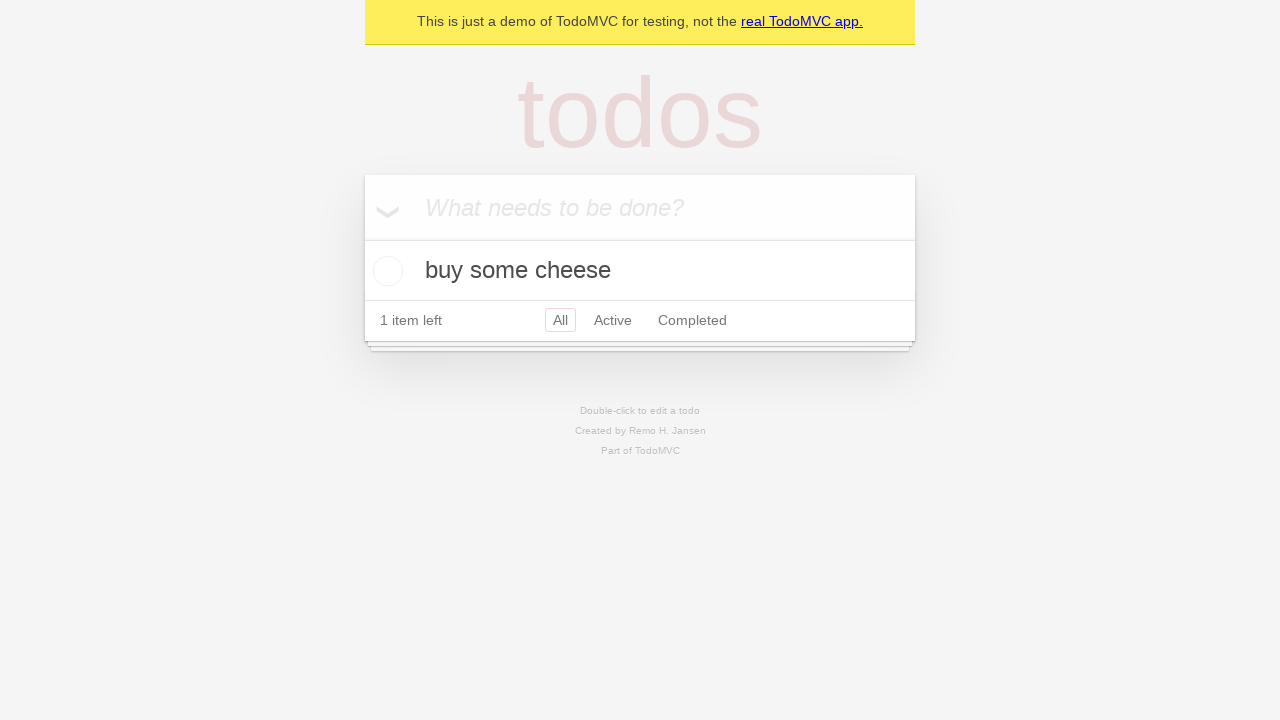

Filled new todo field with 'feed the cat' on internal:attr=[placeholder="What needs to be done?"i]
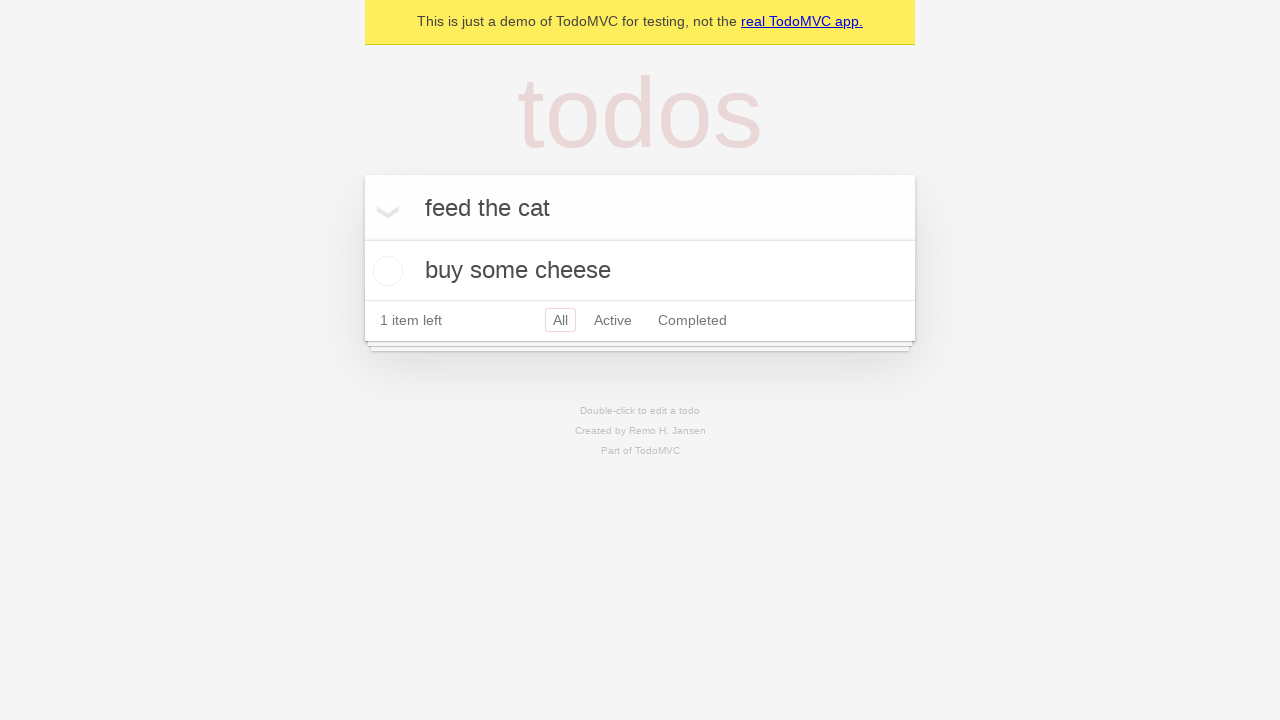

Pressed Enter to create second todo on internal:attr=[placeholder="What needs to be done?"i]
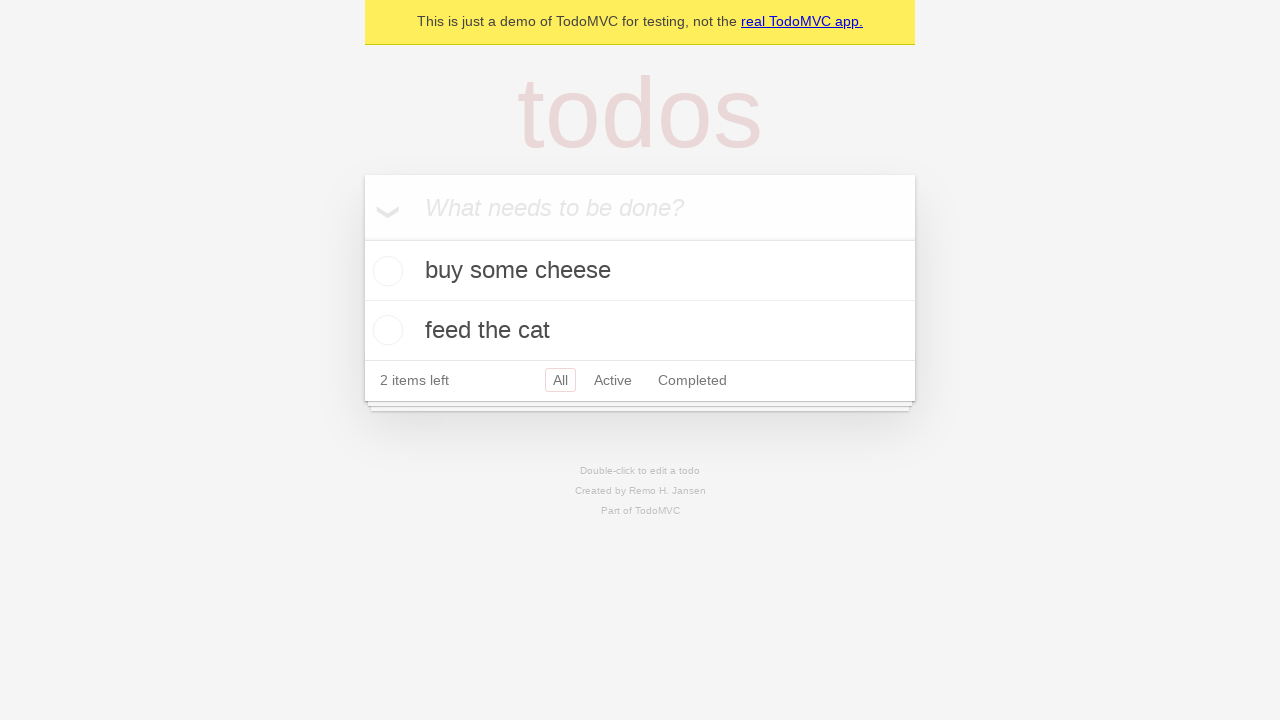

Filled new todo field with 'book a doctors appointment' on internal:attr=[placeholder="What needs to be done?"i]
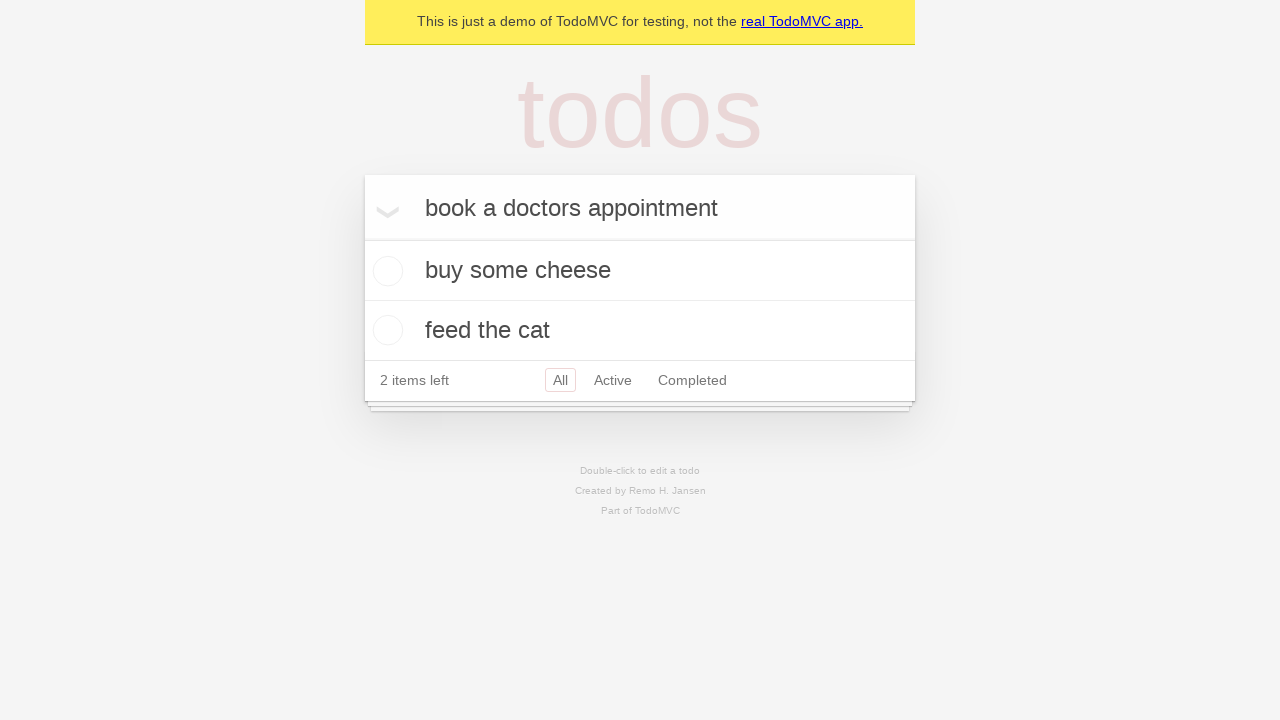

Pressed Enter to create third todo on internal:attr=[placeholder="What needs to be done?"i]
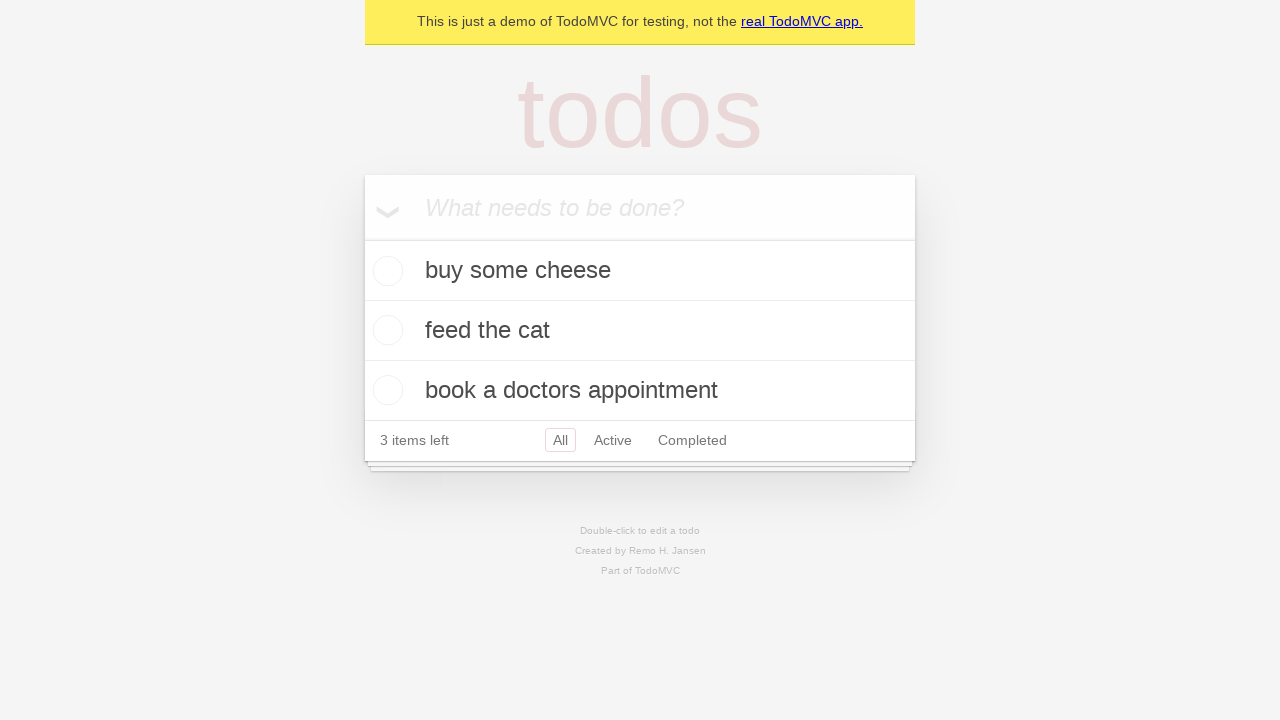

Double-clicked second todo item to enter edit mode at (640, 331) on internal:testid=[data-testid="todo-item"s] >> nth=1
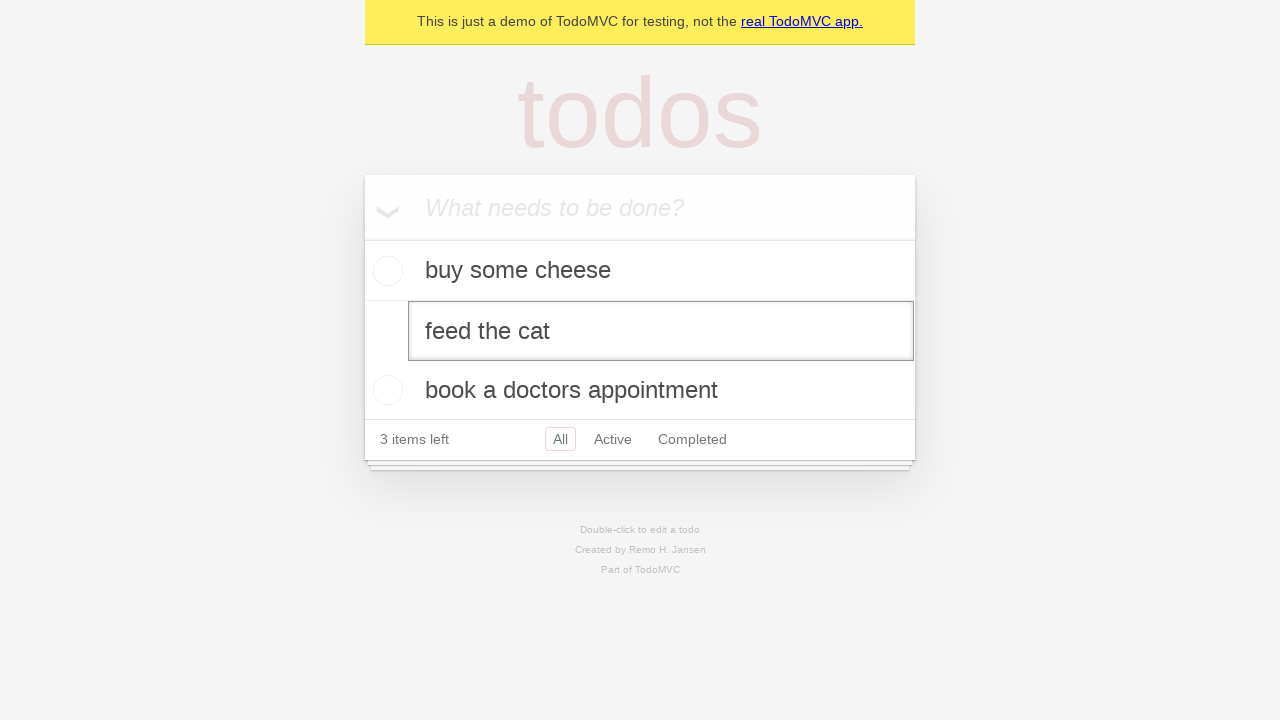

Edited second todo text to 'buy some sausages' on internal:testid=[data-testid="todo-item"s] >> nth=1 >> internal:role=textbox[nam
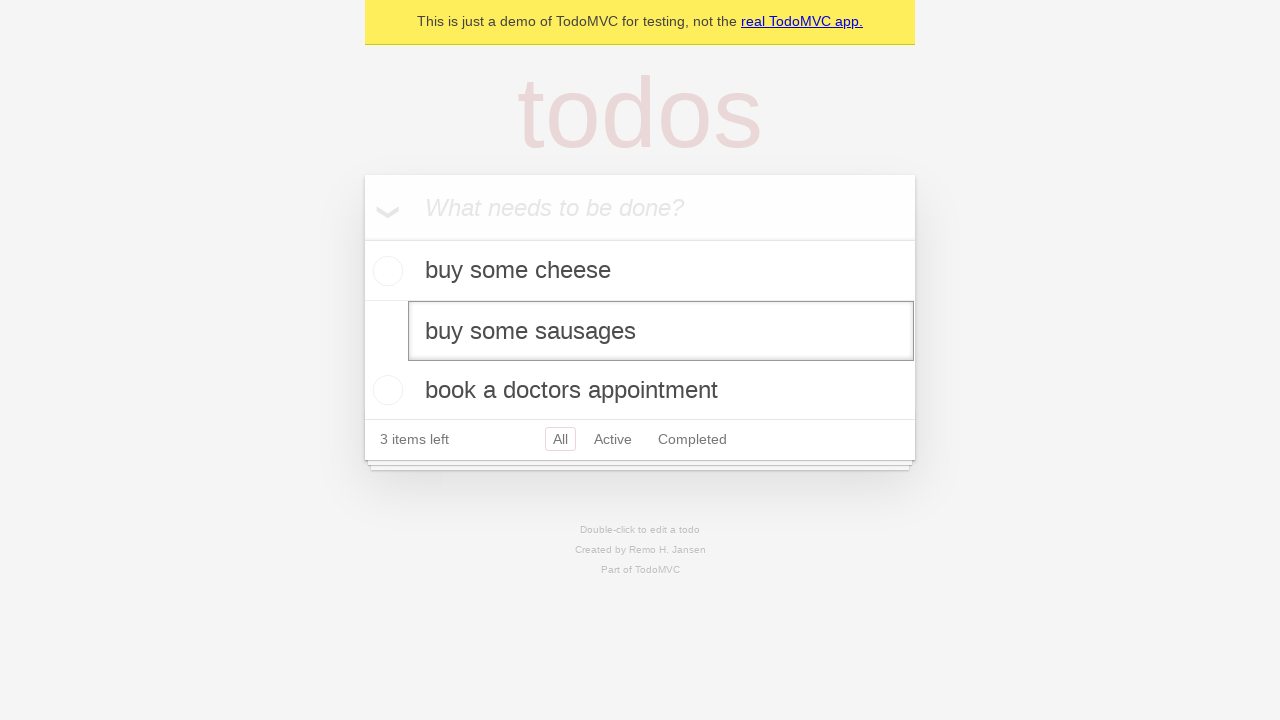

Triggered blur event to save todo edit
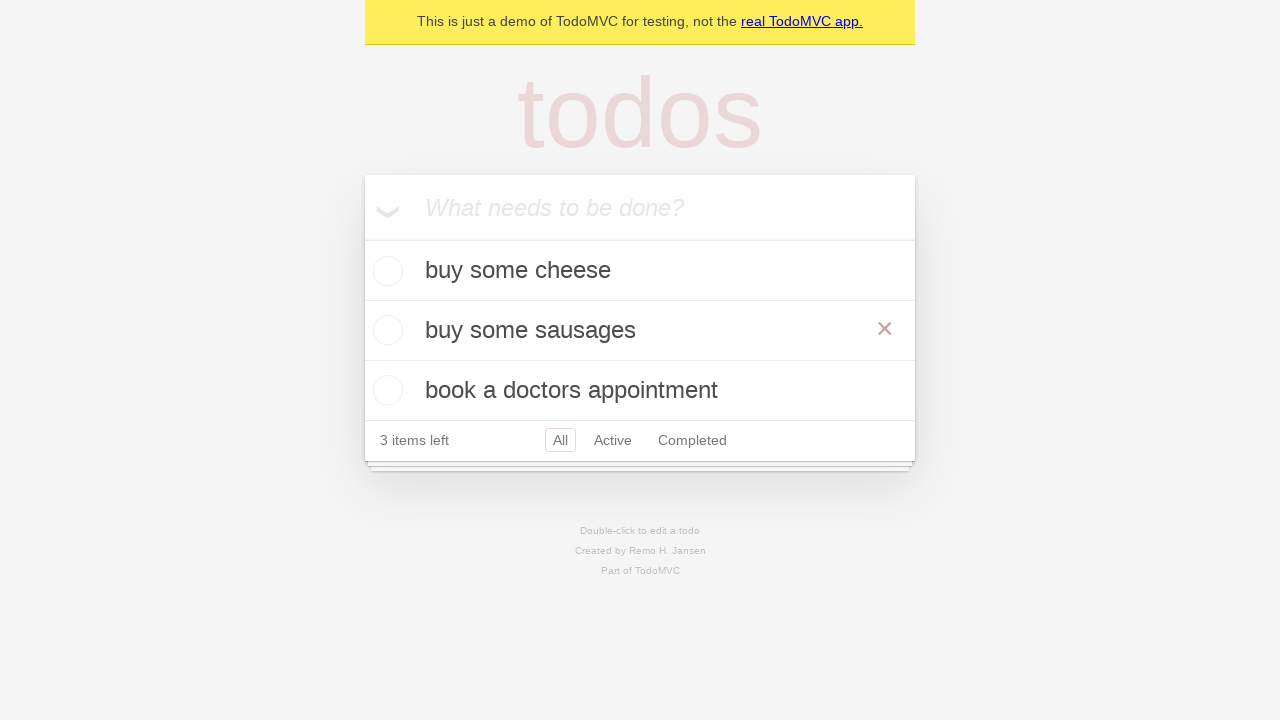

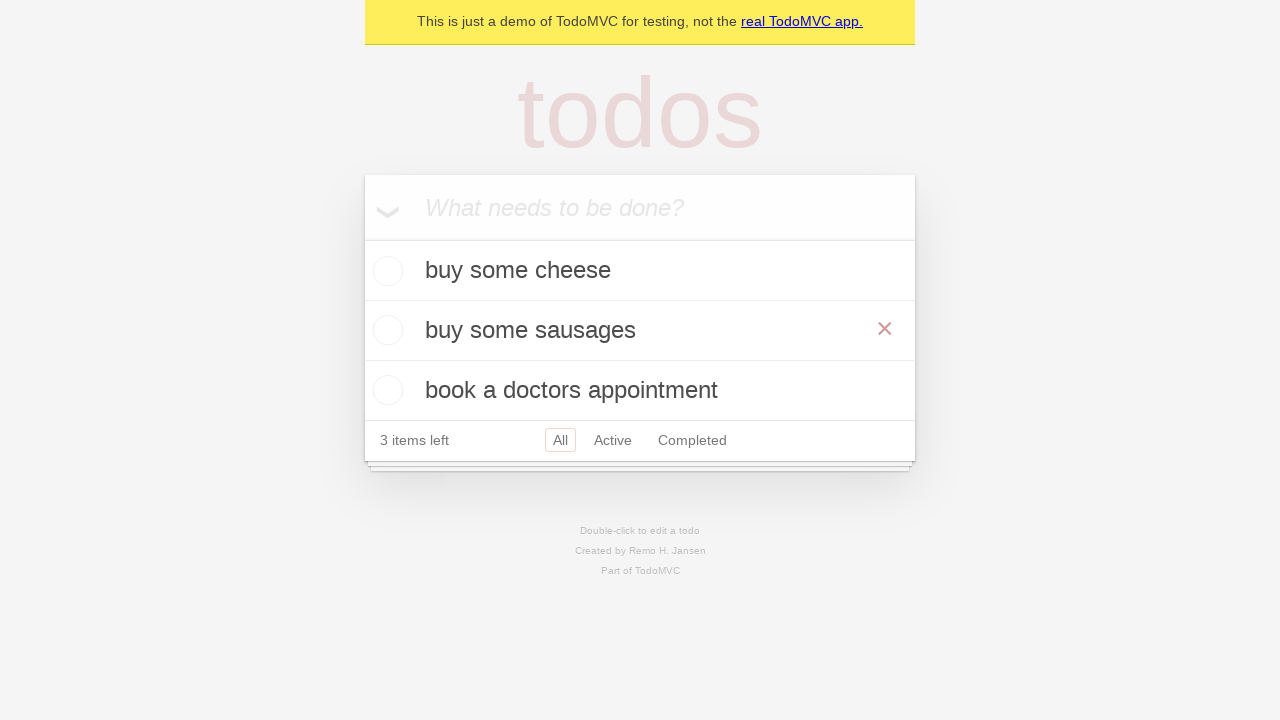